Tests dynamic loading functionality by clicking a start button and waiting for the loading indicator to appear and then disappear, verifying the page handles dynamic content correctly.

Starting URL: https://the-internet.herokuapp.com/dynamic_loading/1

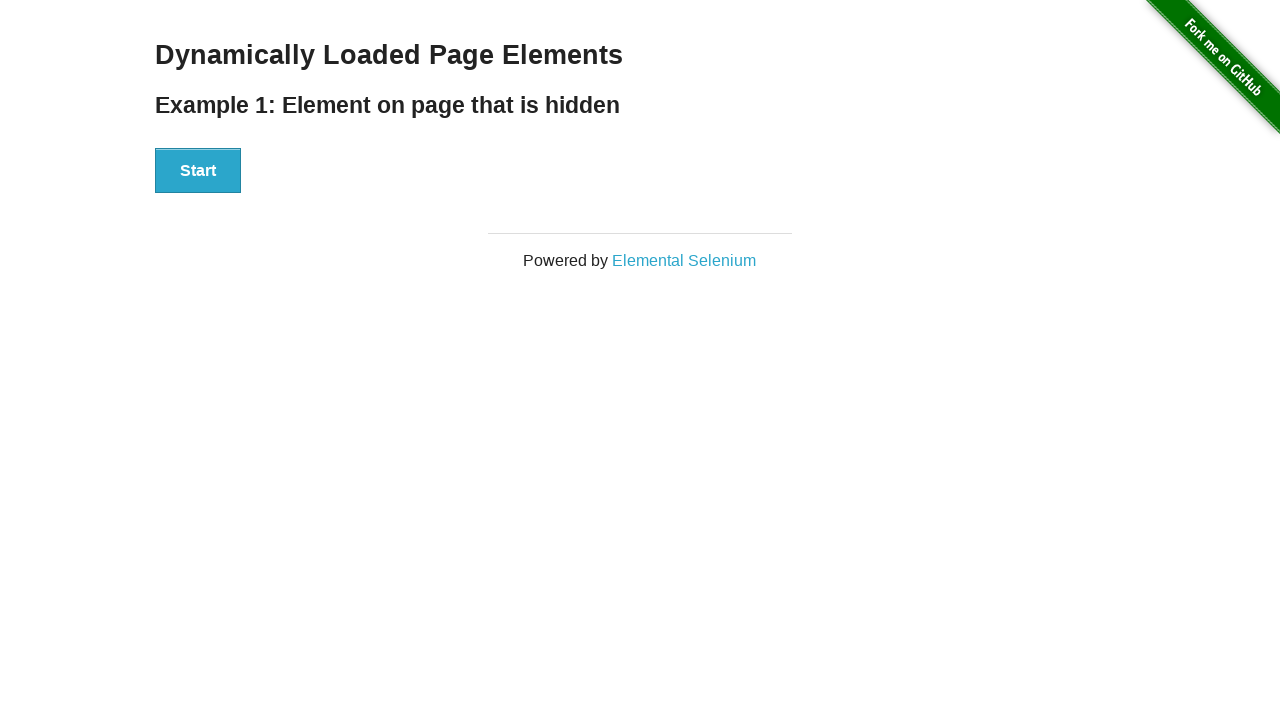

Clicked start button to trigger dynamic loading at (198, 171) on button
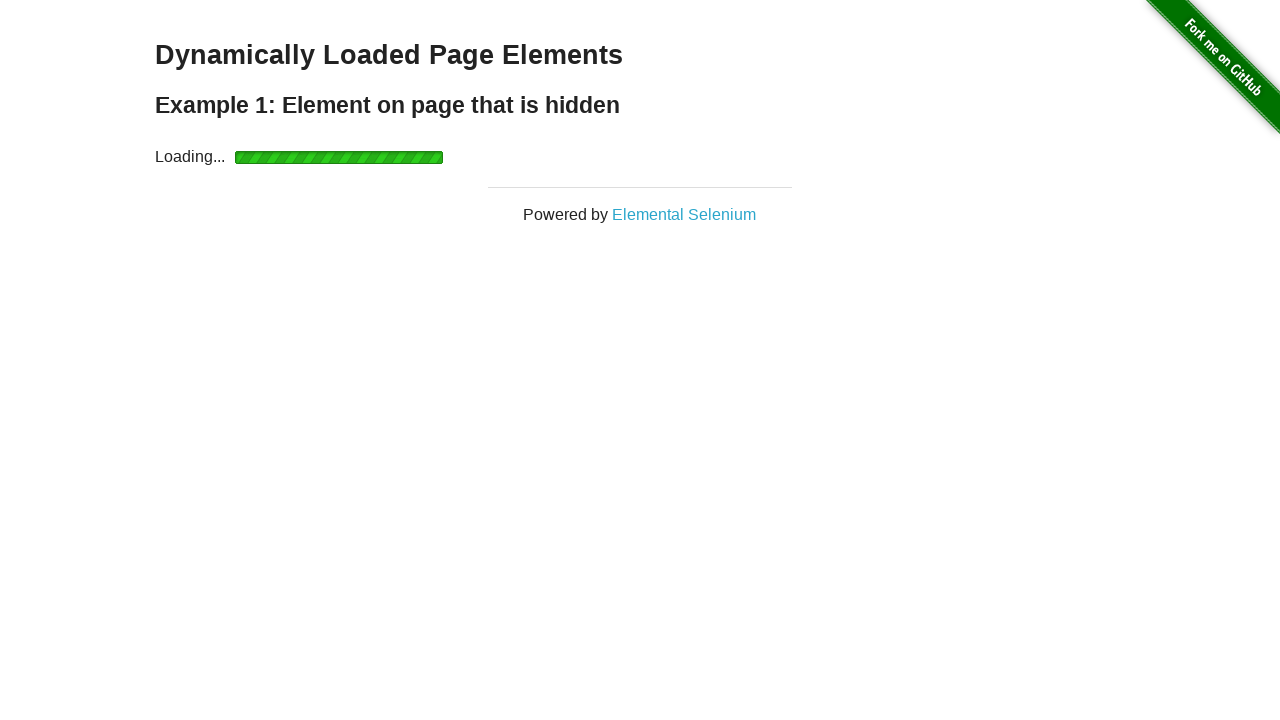

Loading indicator appeared
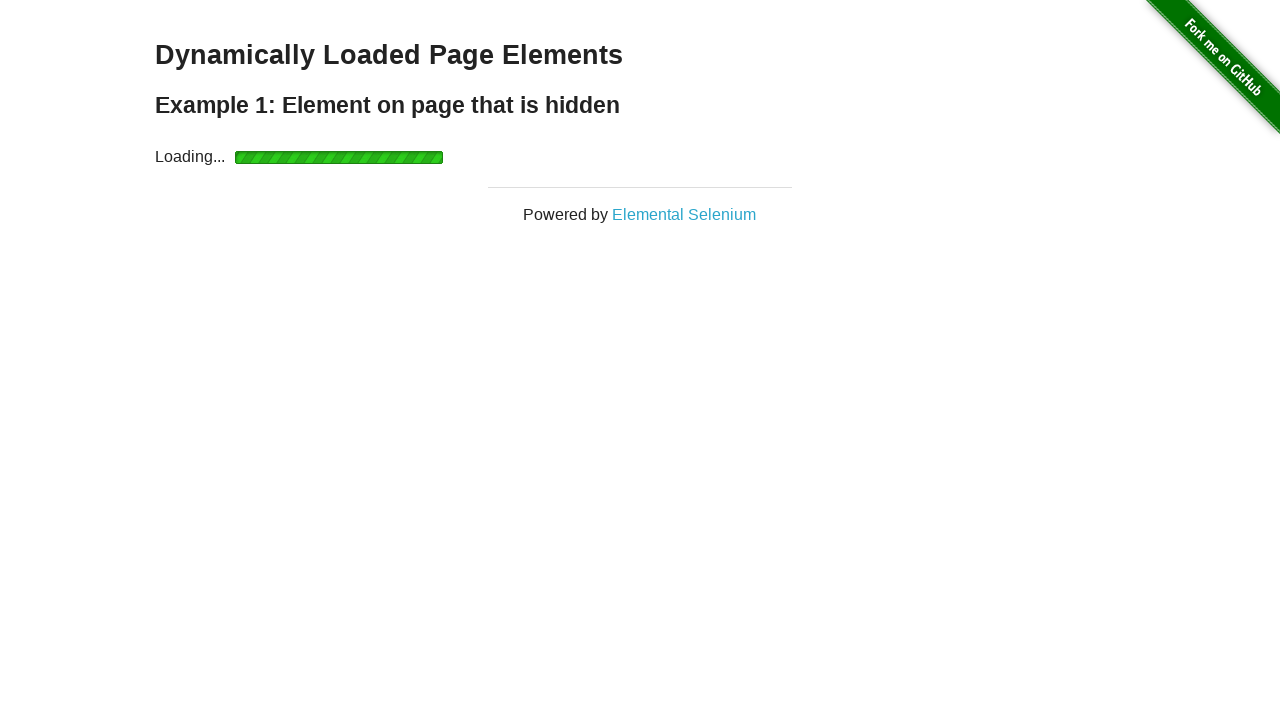

Loading indicator disappeared, dynamic content finished loading
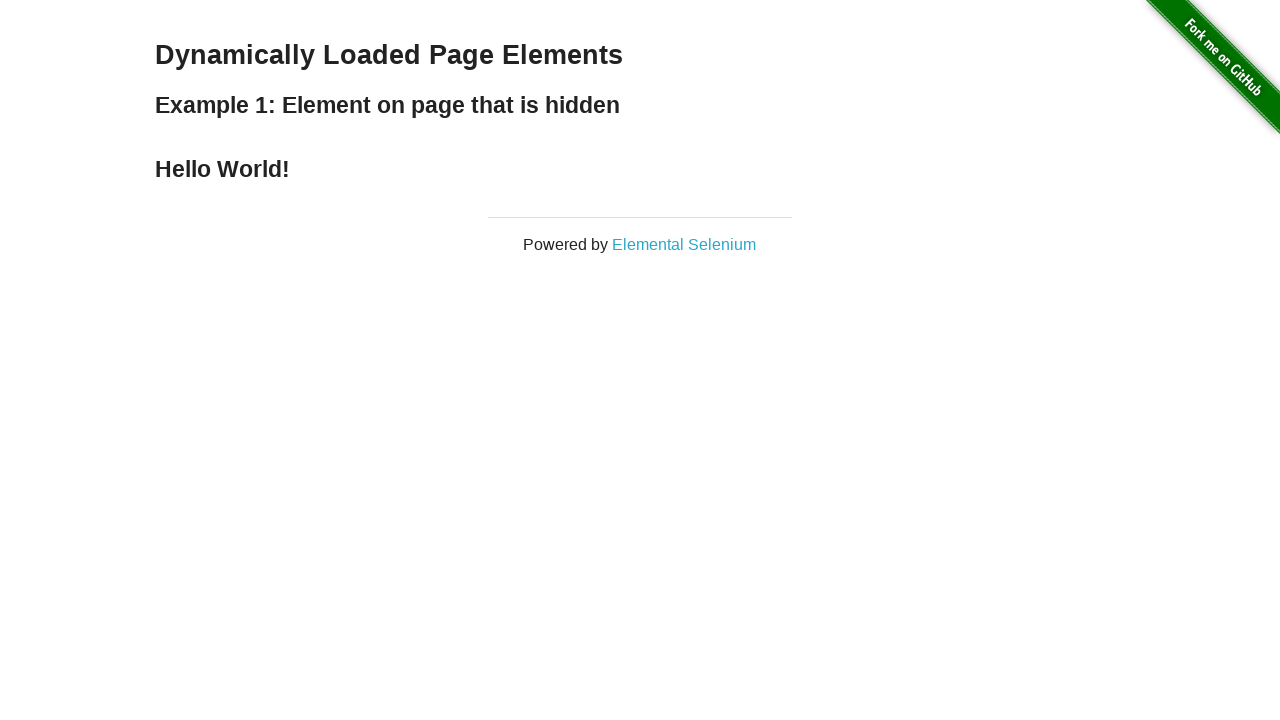

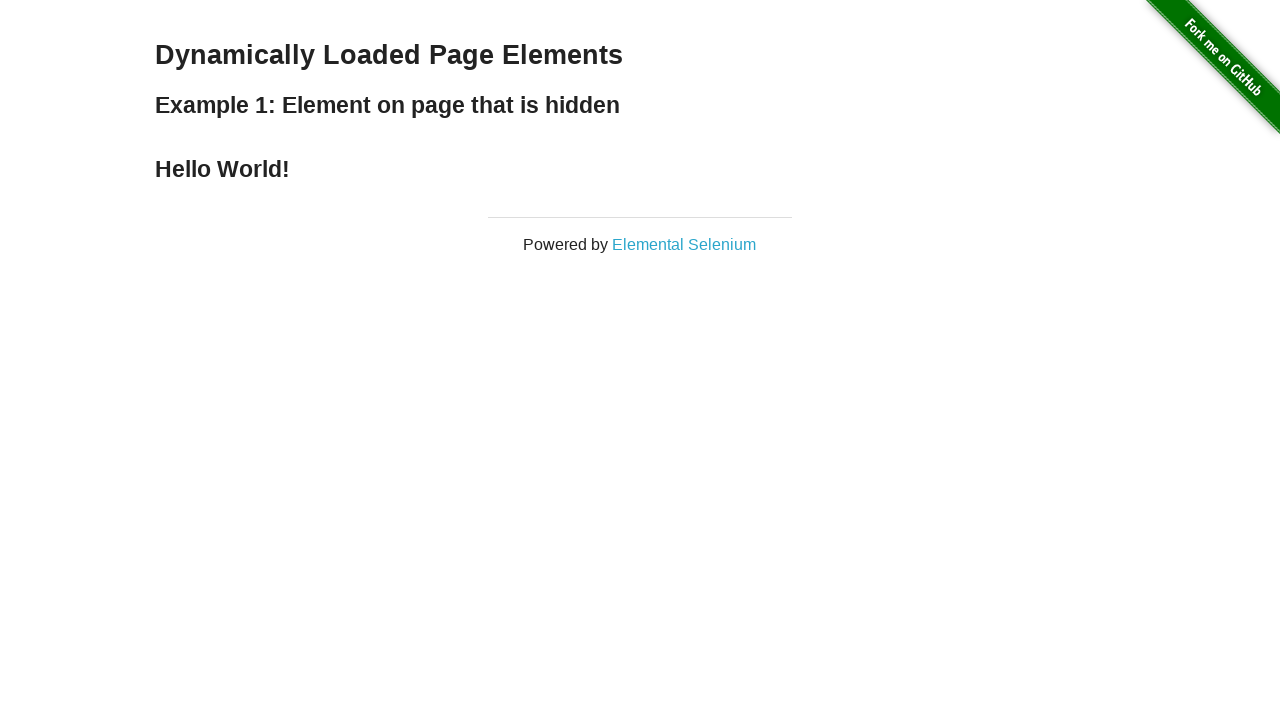